Tests drag and drop functionality by dragging element A to element B's position and verifying the elements swap positions

Starting URL: https://the-internet.herokuapp.com/drag_and_drop

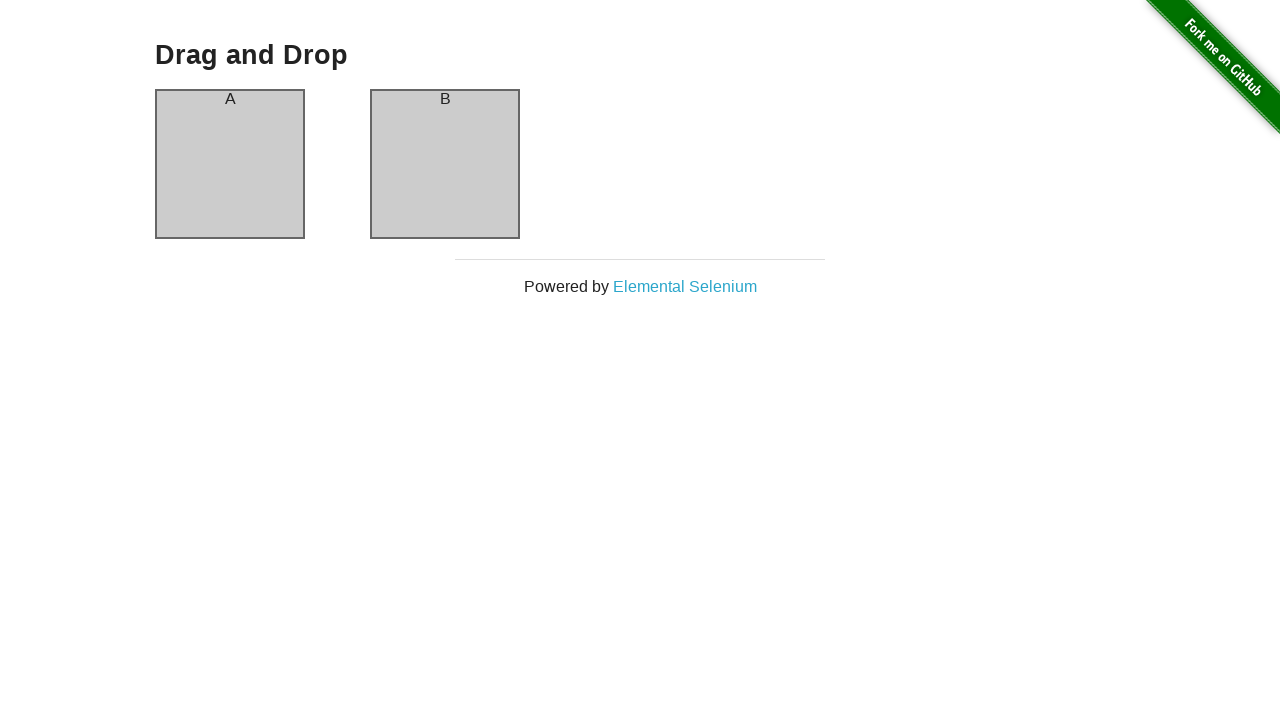

Waited for column A element to be present
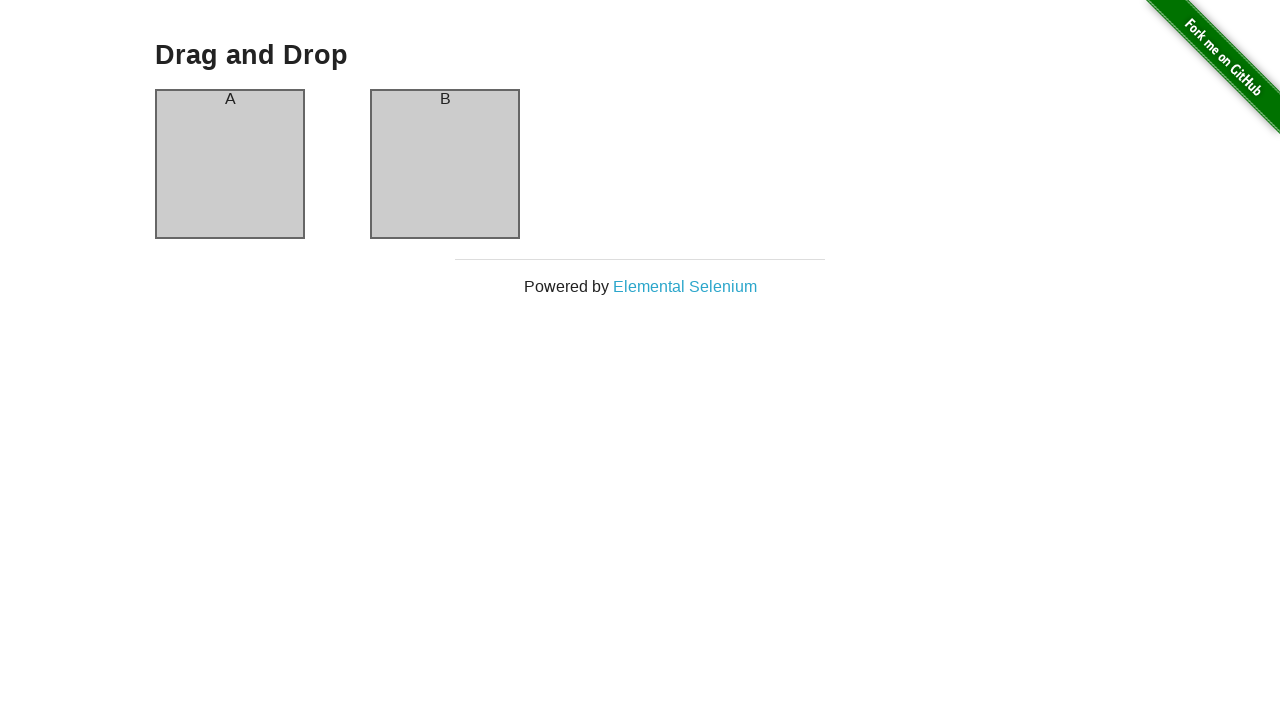

Located column A element
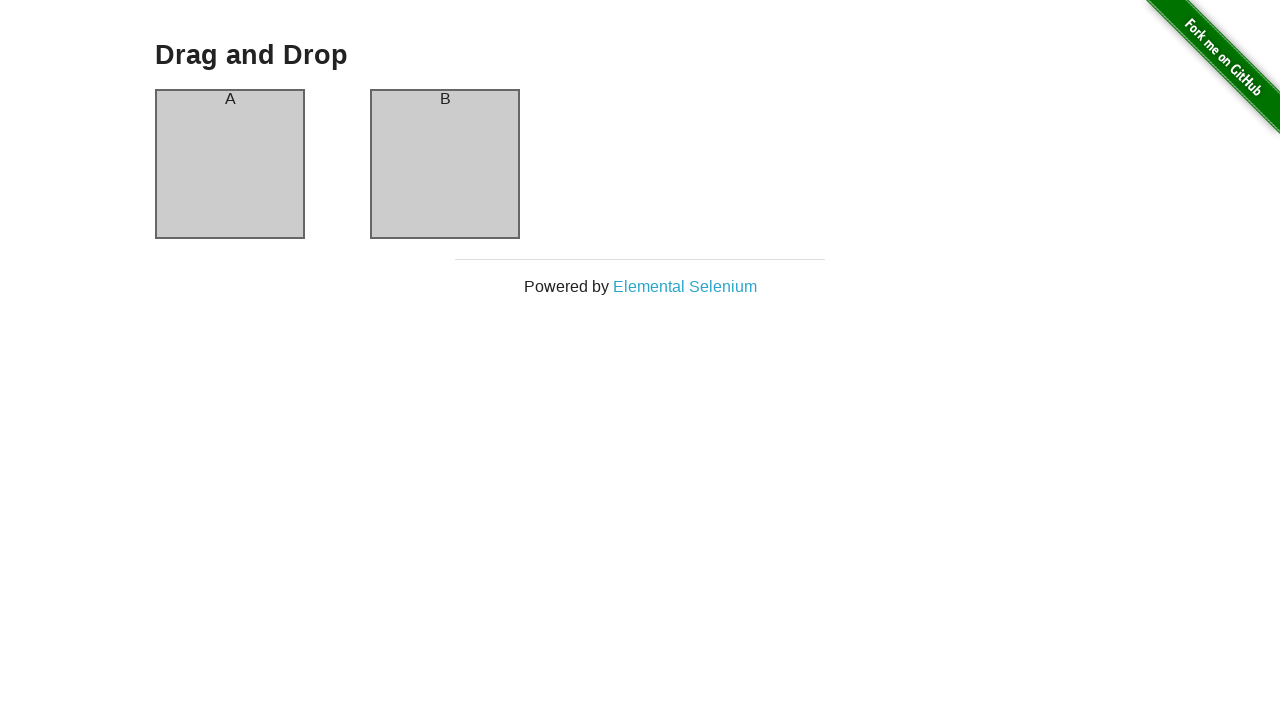

Located column B element
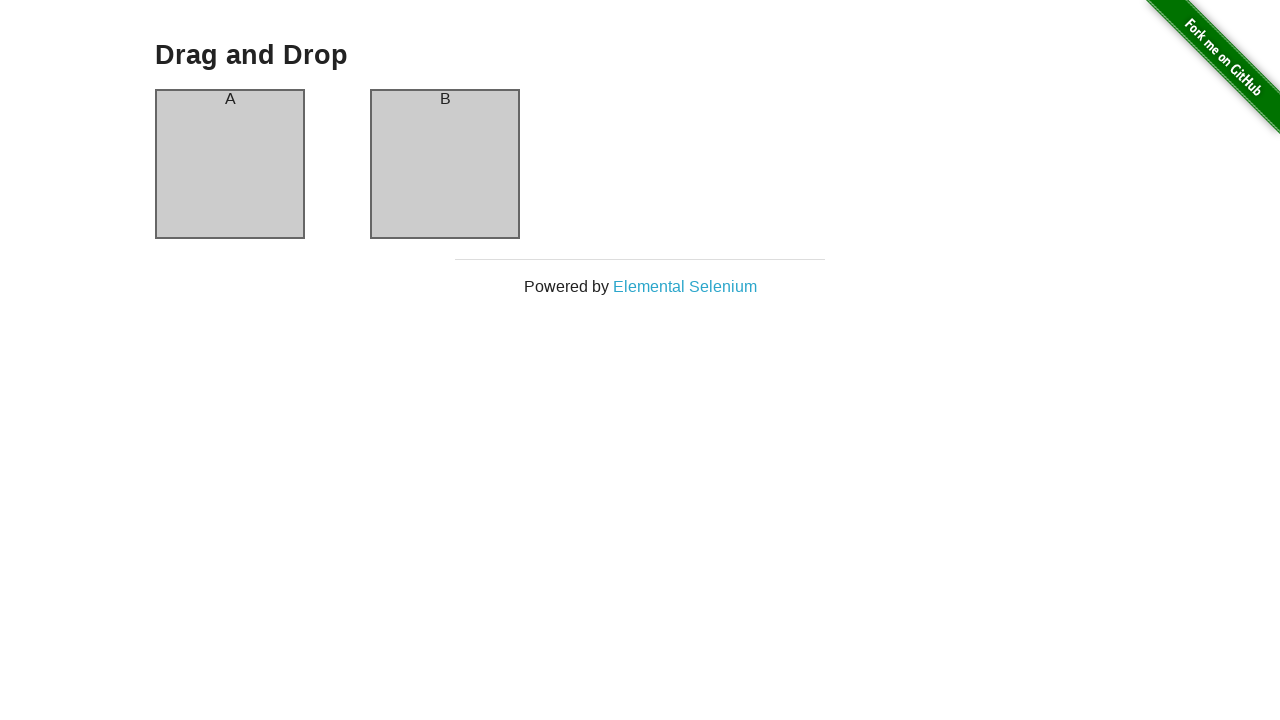

Dragged column A element to column B position at (445, 164)
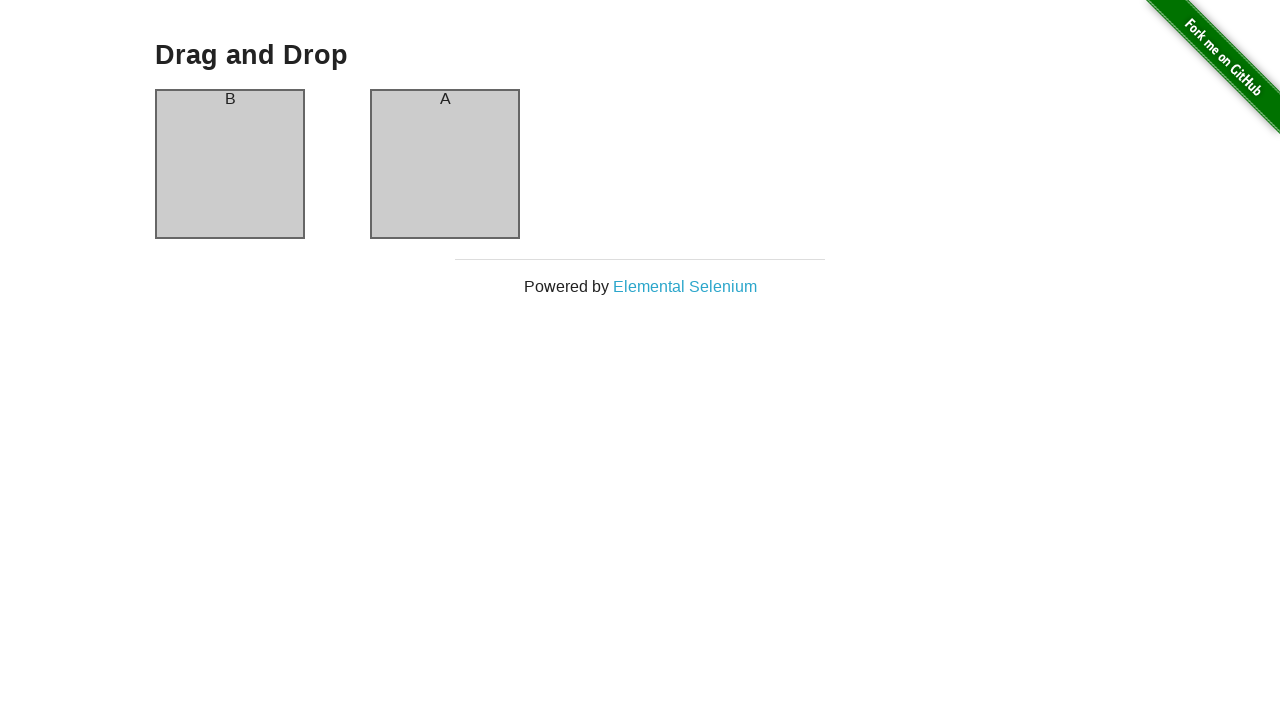

Verified that column A now contains 'B' - drag and drop completed successfully
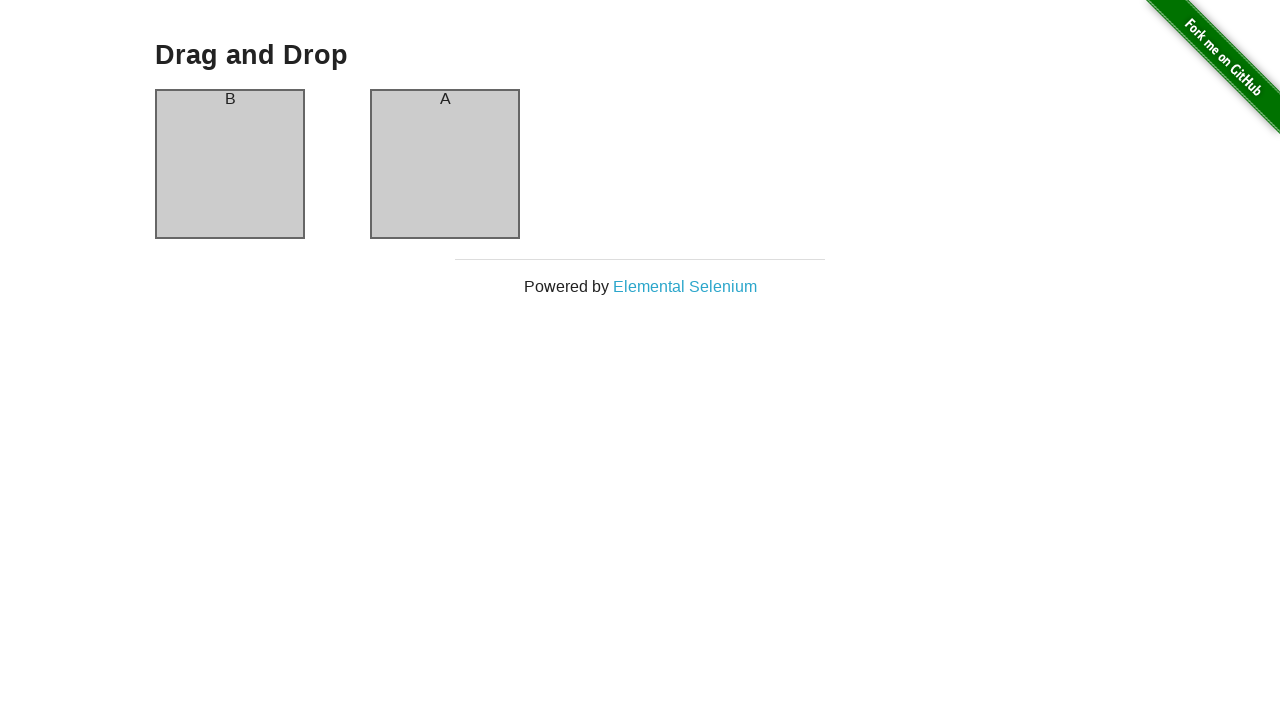

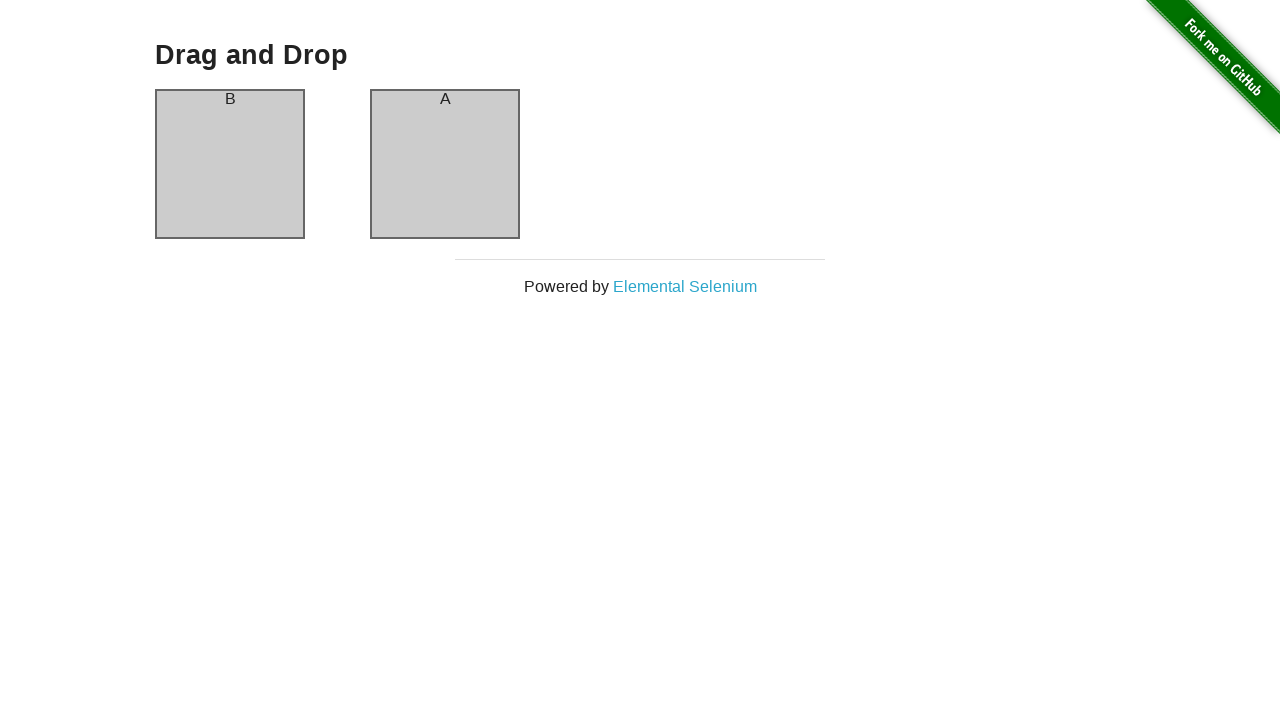